Tests iframe switching functionality on W3Schools tryit editor by switching to an iframe, finding an element, and switching back to default content

Starting URL: https://www.w3schools.com/jsref/tryit.asp?filename=tryjsref_alert

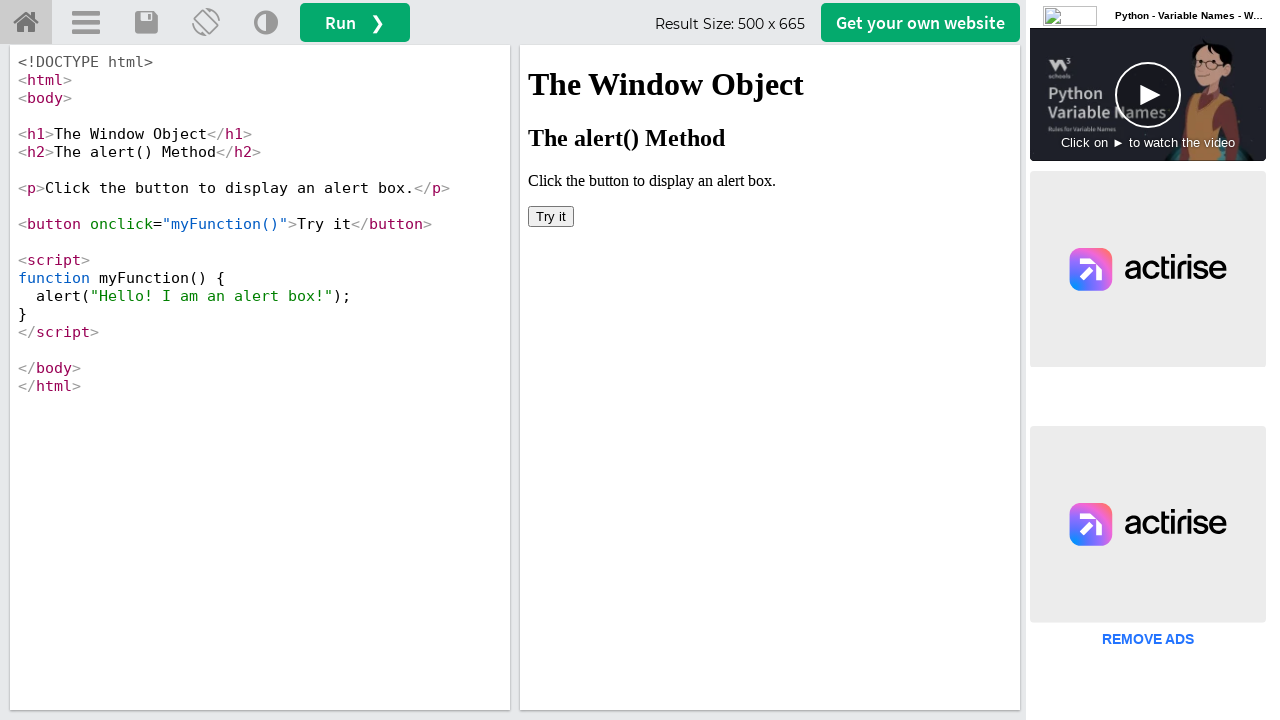

Set viewport size to 1920x1080
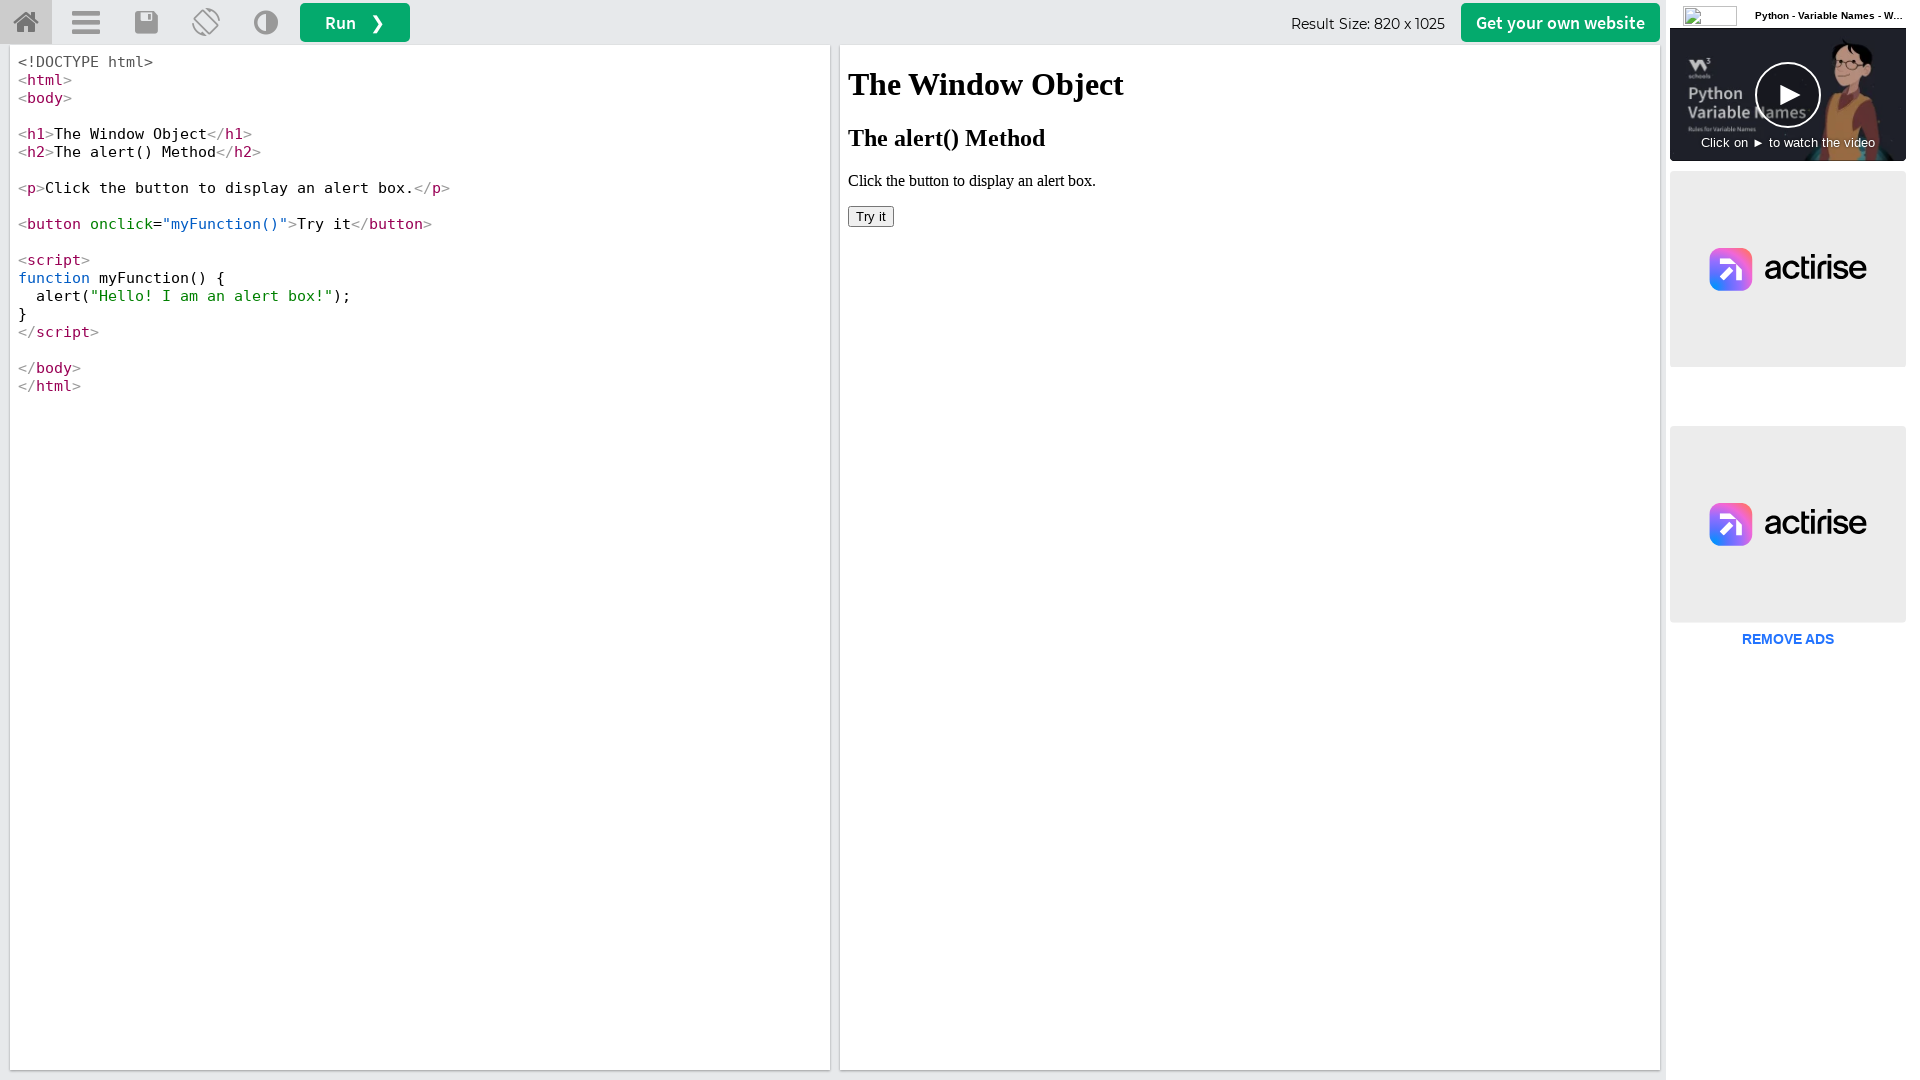

Switched to iframeResult iframe
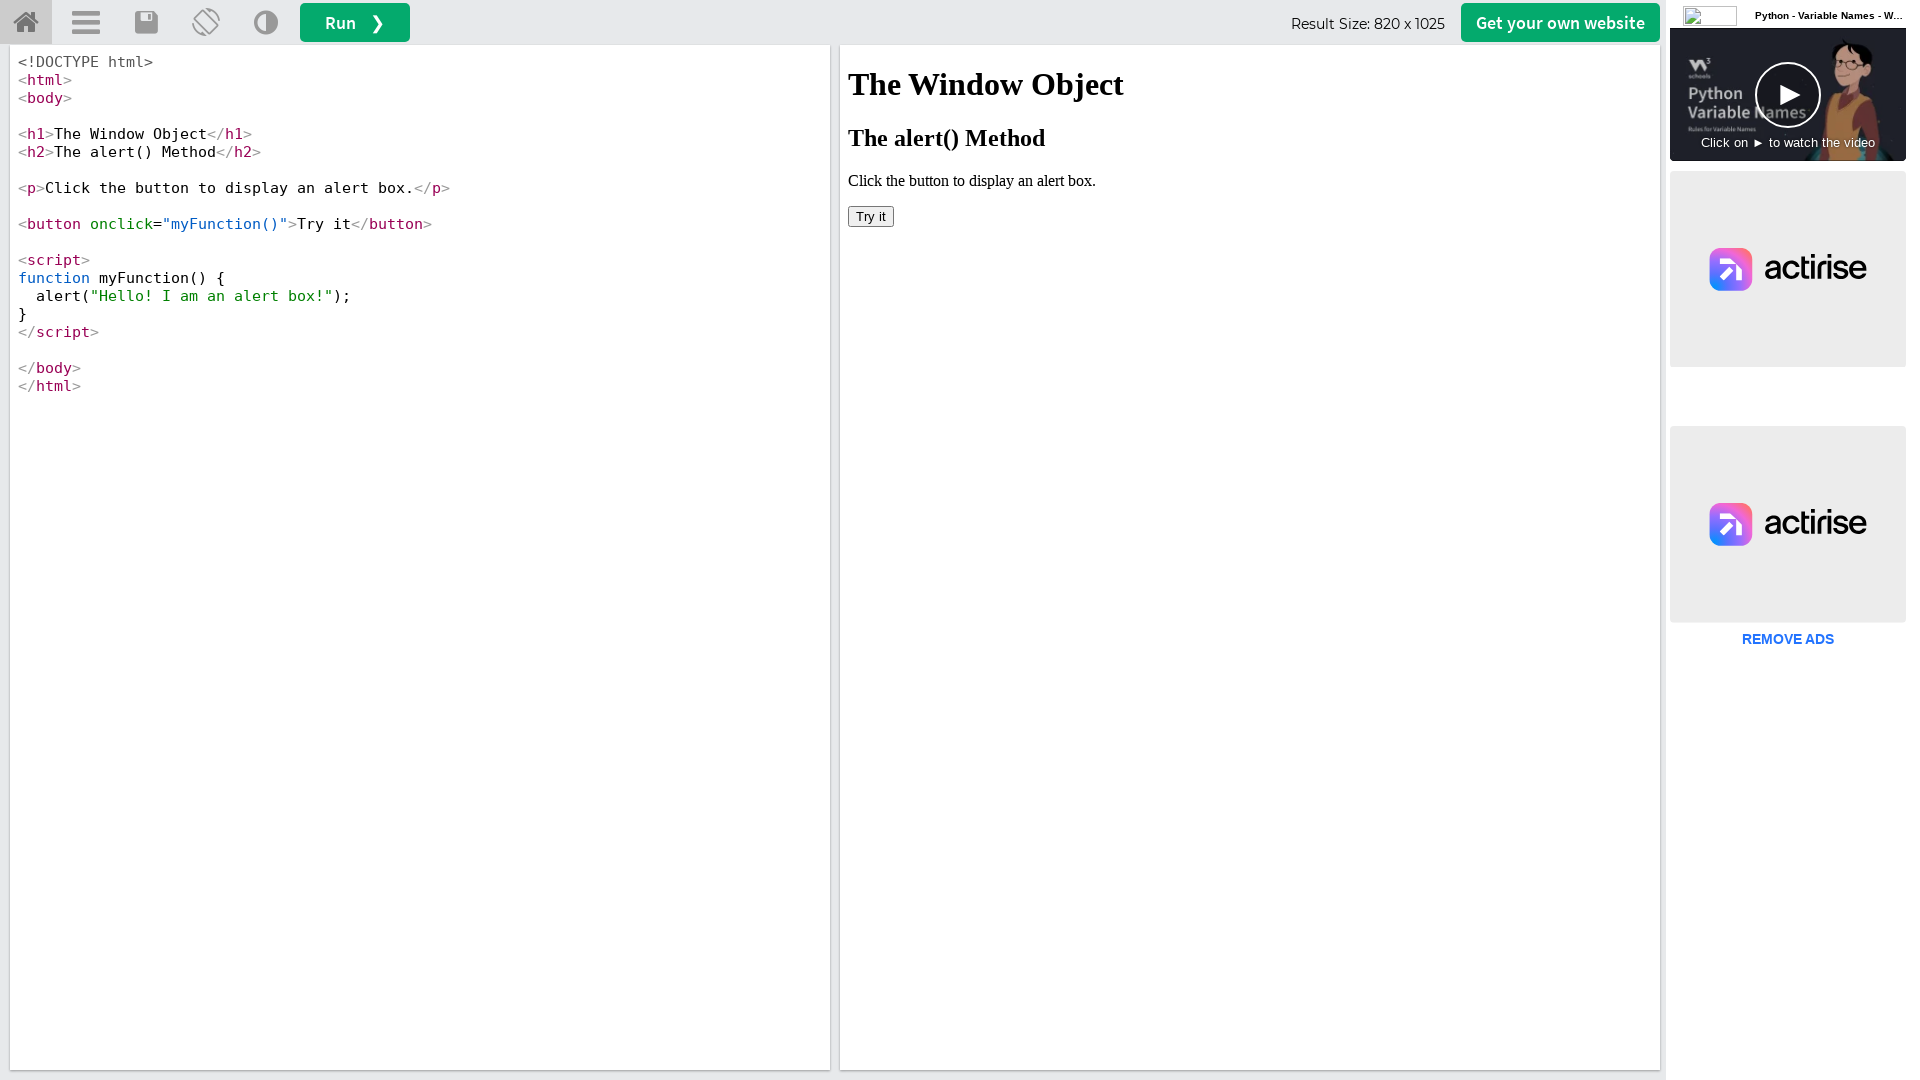

Waited for button element with myFunction() onclick handler to load
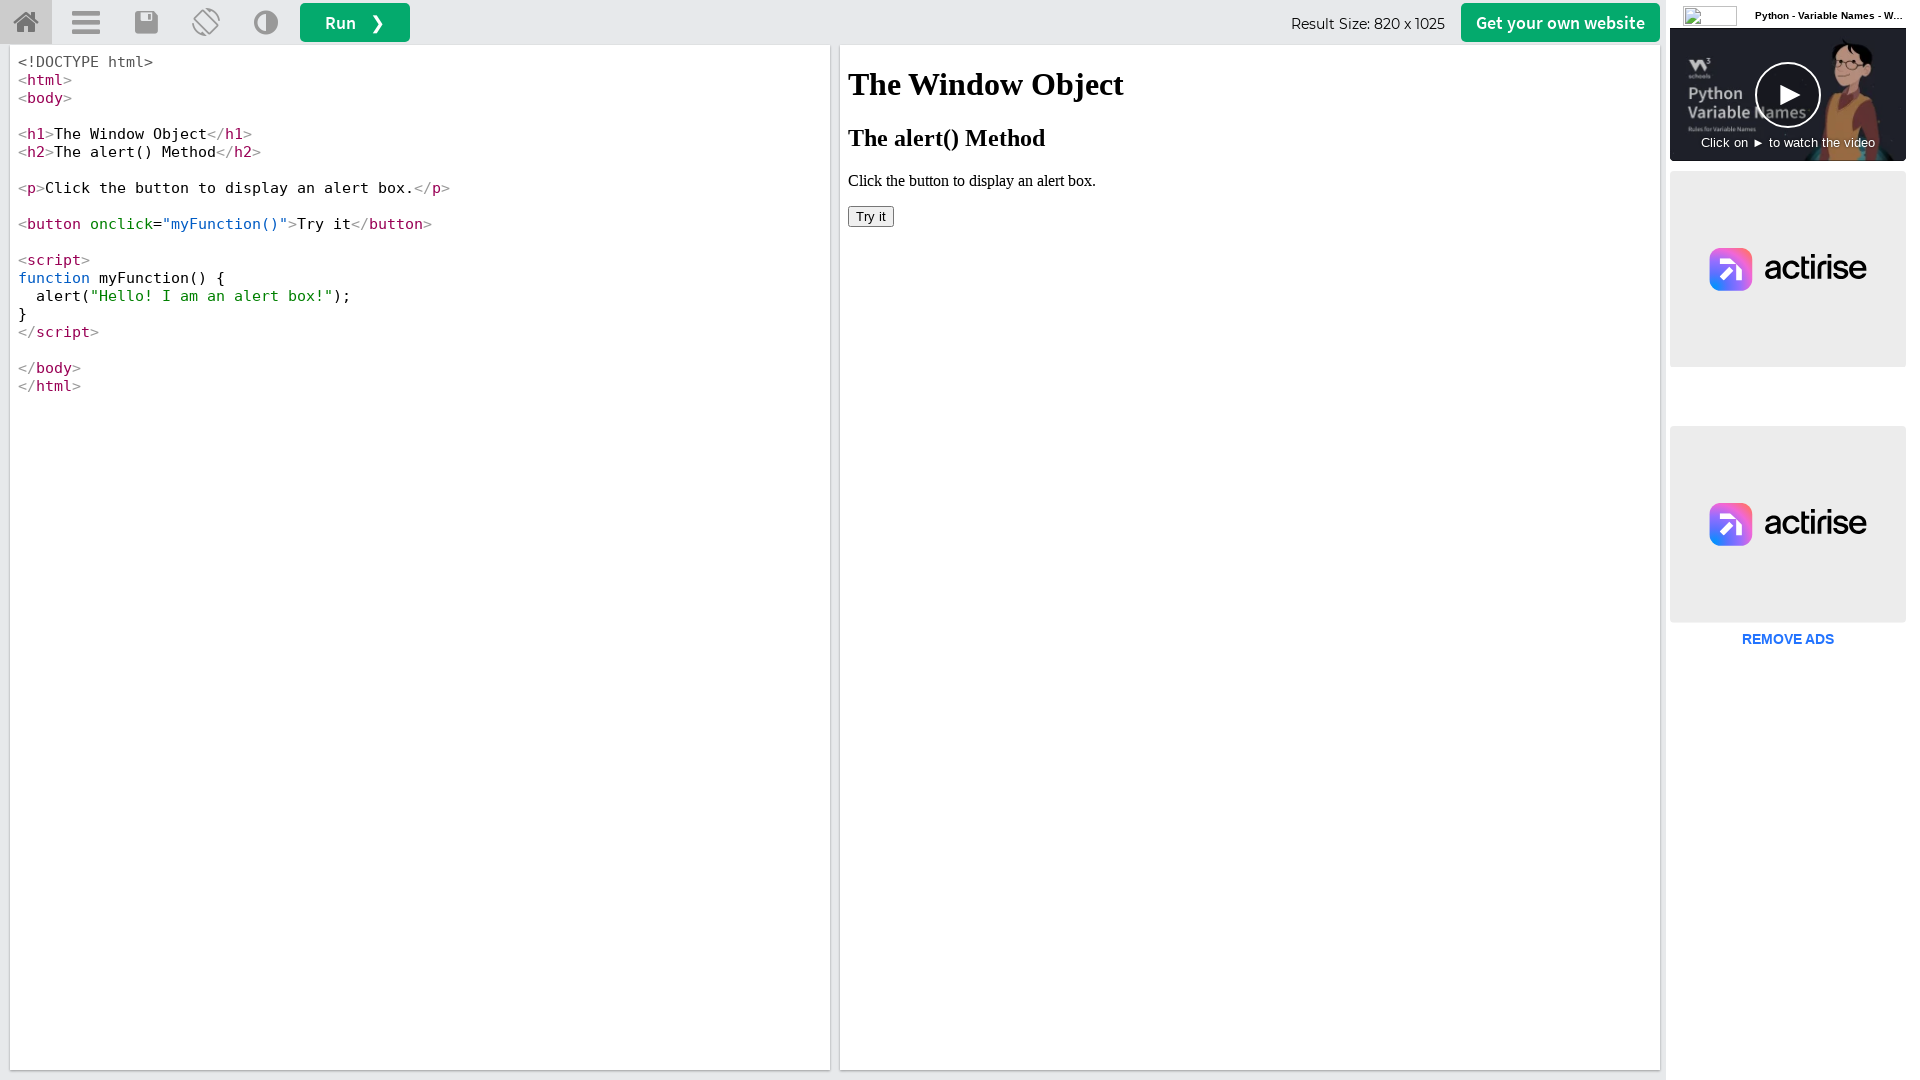

Verified page title contains 'Tryit Editor'
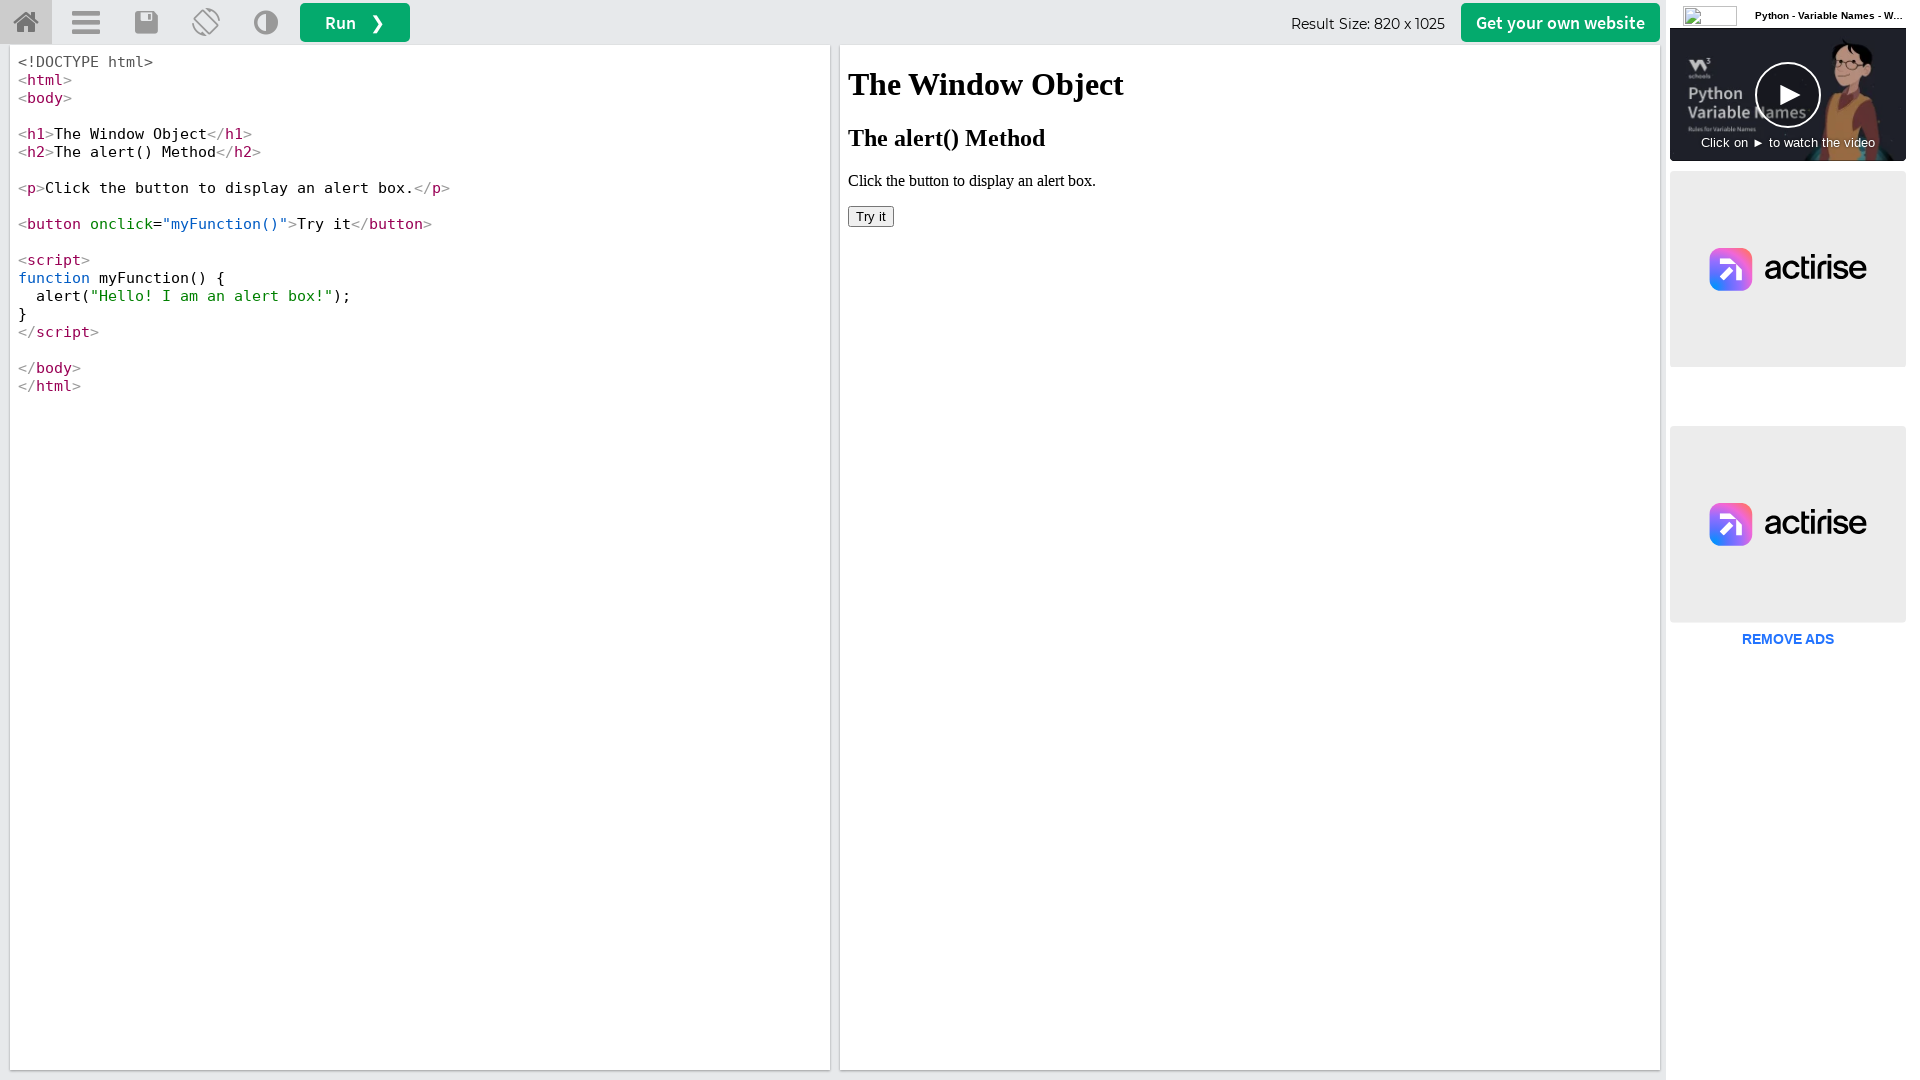

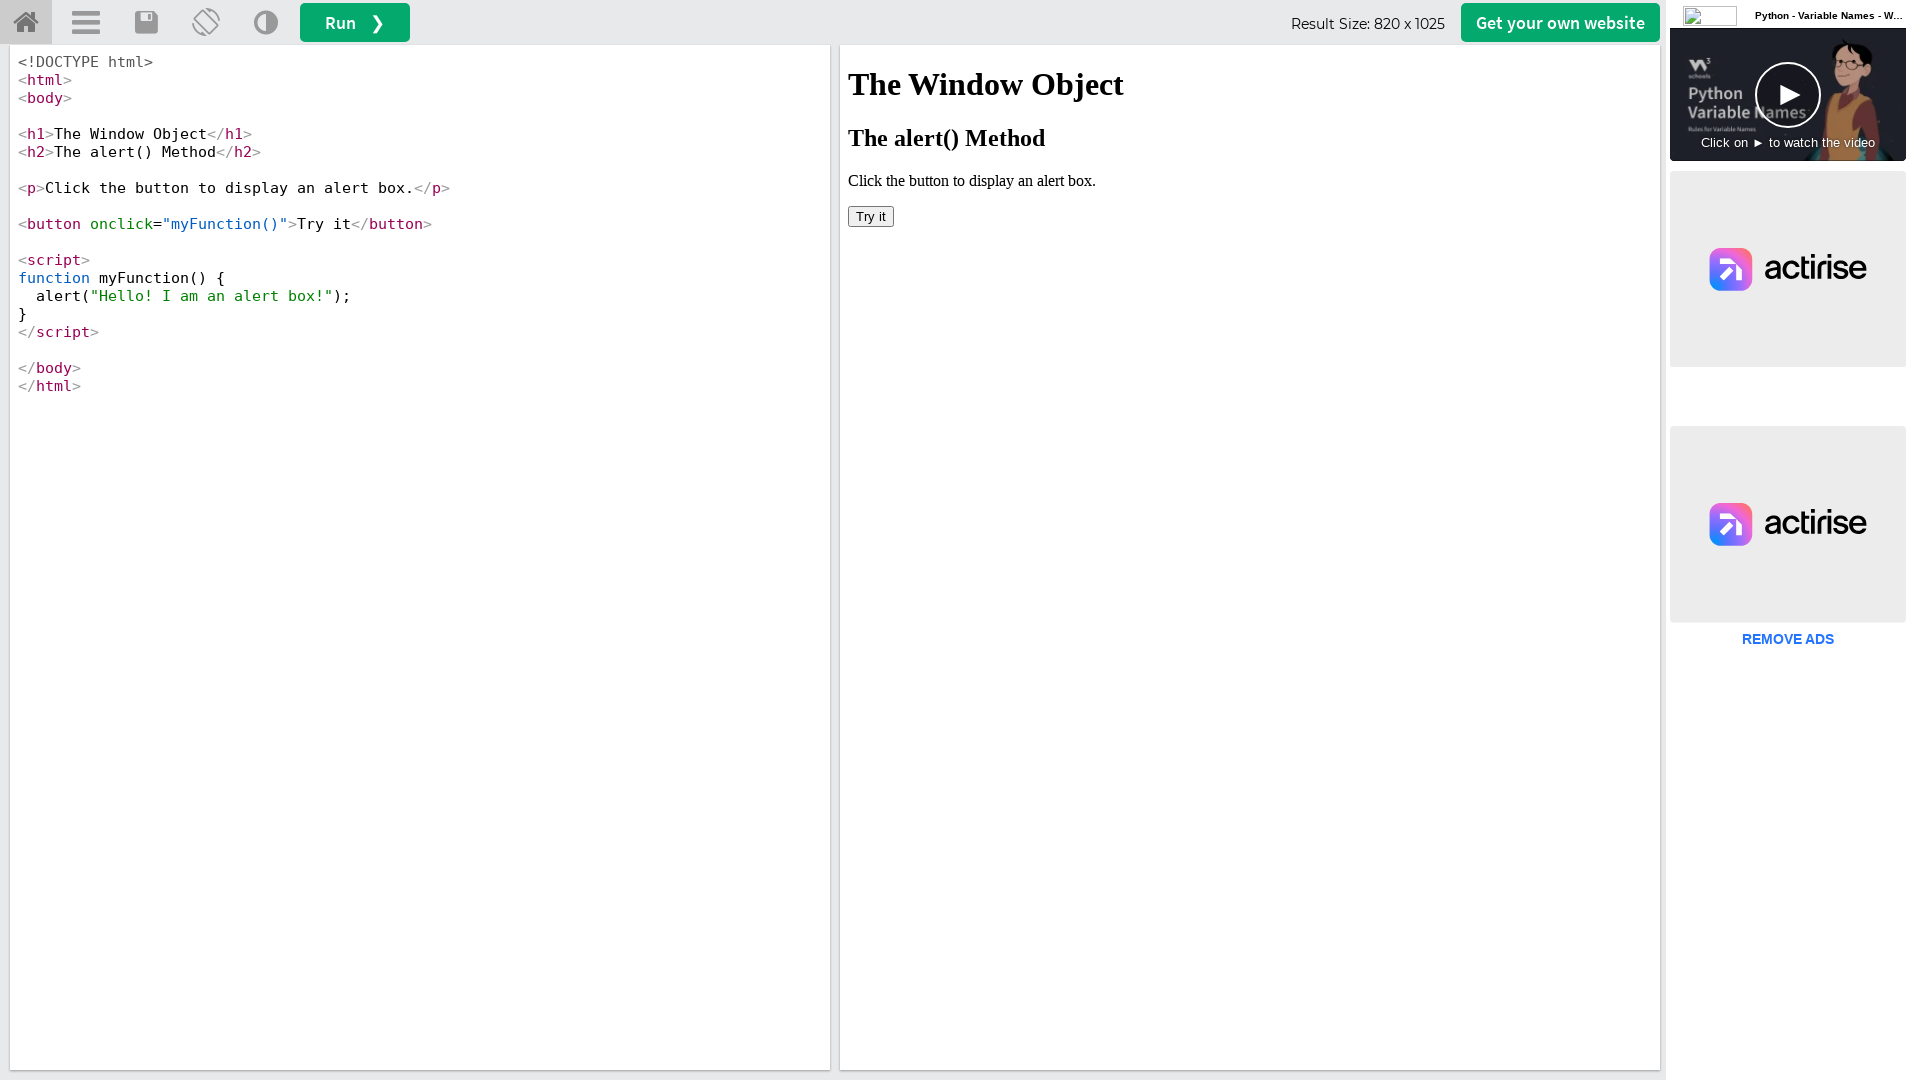